Tests registration form by verifying the page title and filling in the first name field

Starting URL: https://demo.automationtesting.in/Register.html

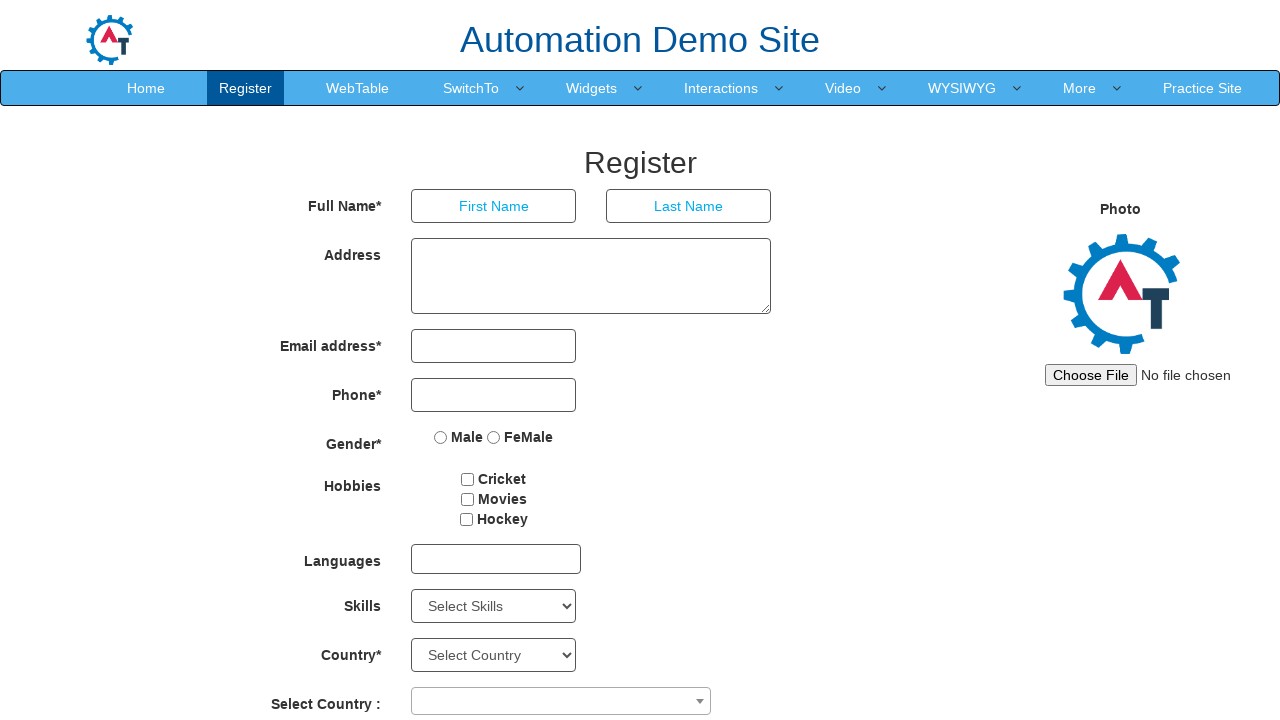

Verified page title is 'Register'
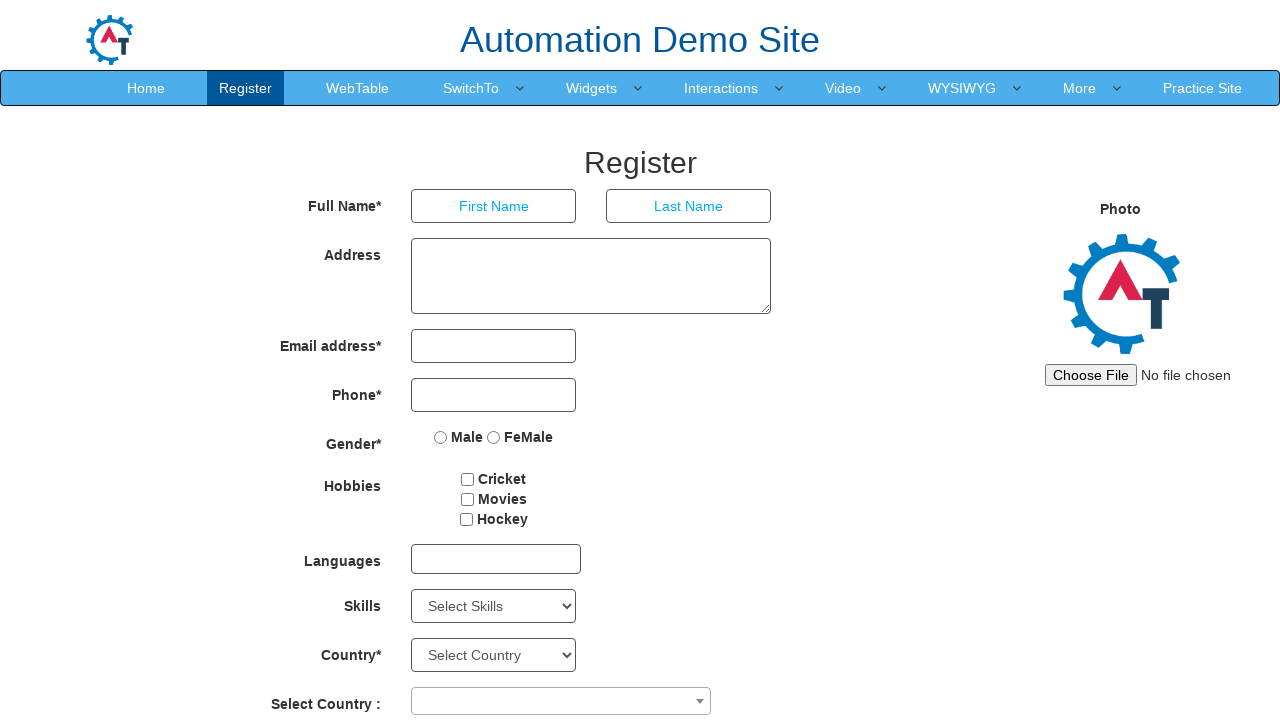

Filled first name field with 'Kishor' on //input[@placeholder='First Name']
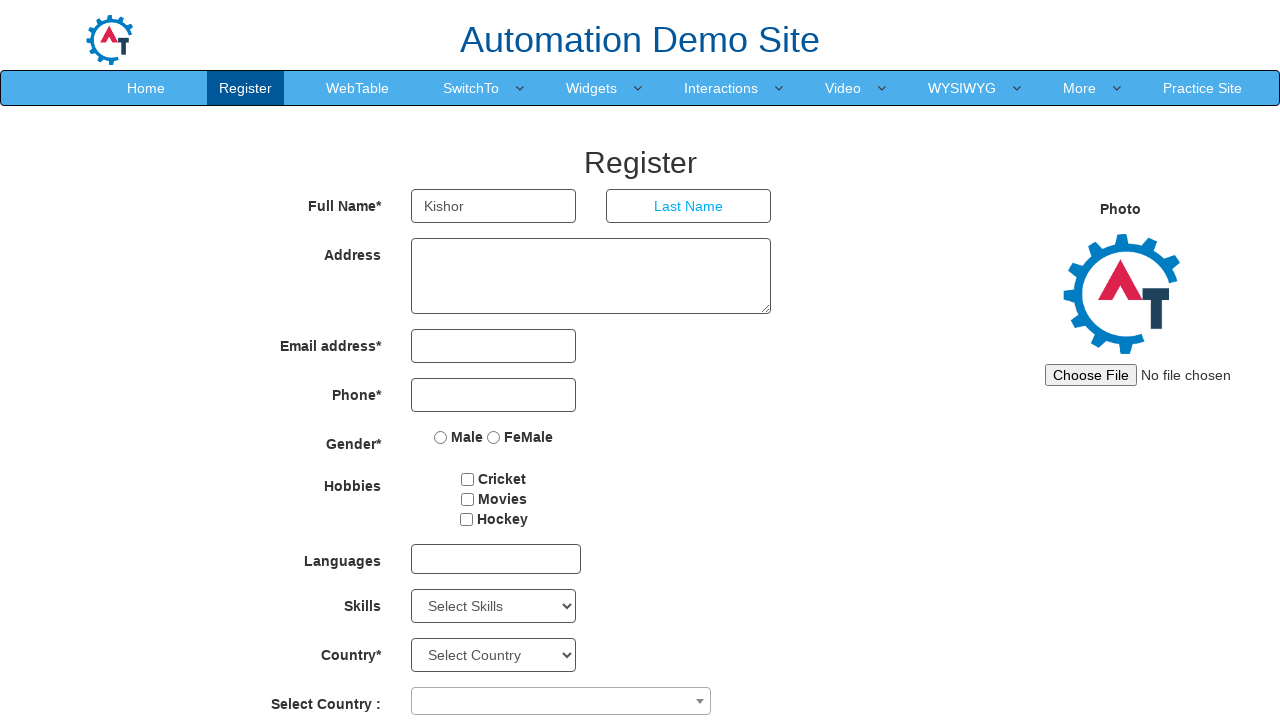

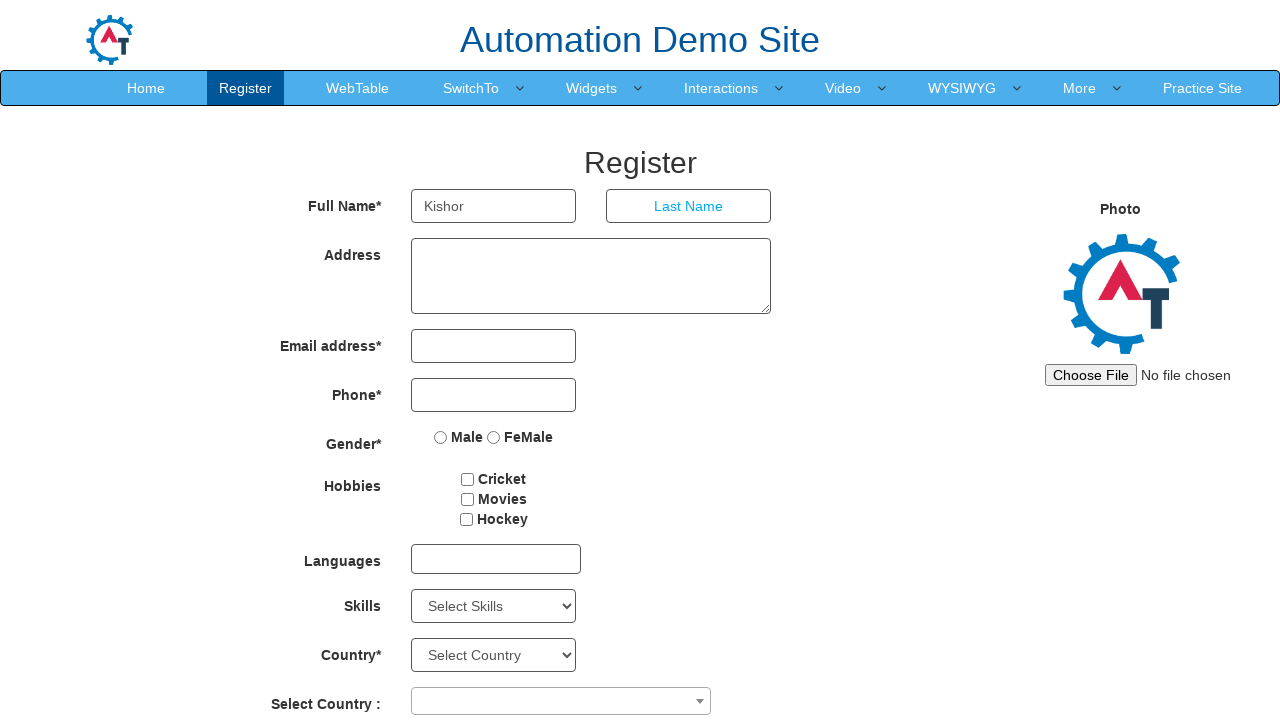